Tests JavaScript confirm dialog by clicking the JS Confirm button, accepting it, and verifying the OK result message

Starting URL: https://the-internet.herokuapp.com/javascript_alerts

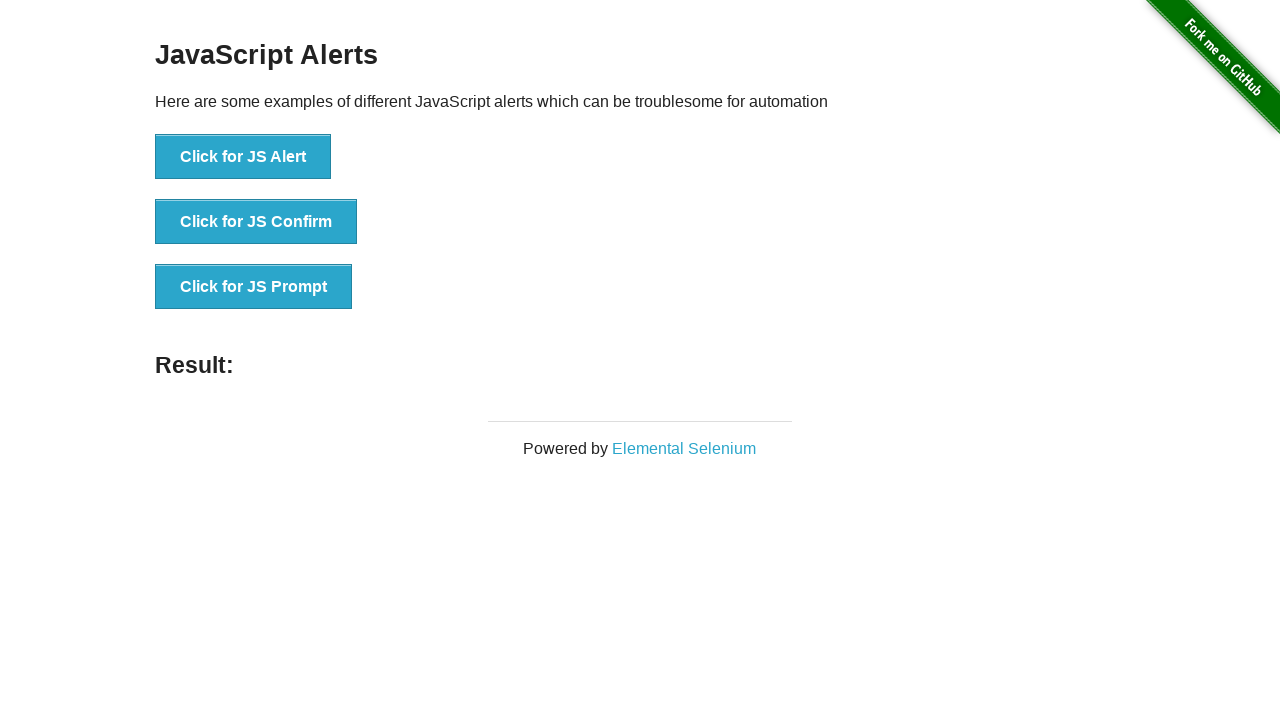

Set up dialog handler to accept JavaScript confirm dialog
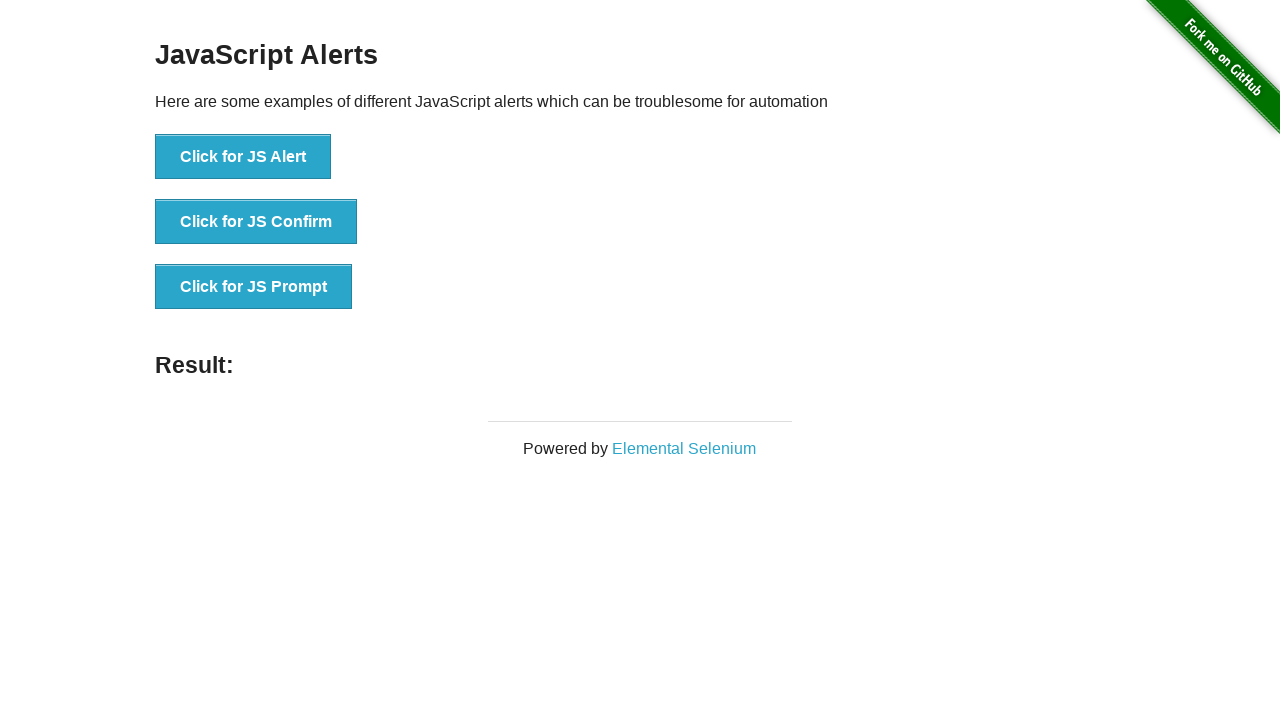

Clicked the JS Confirm button at (256, 222) on xpath=//button[@onclick='jsConfirm()']
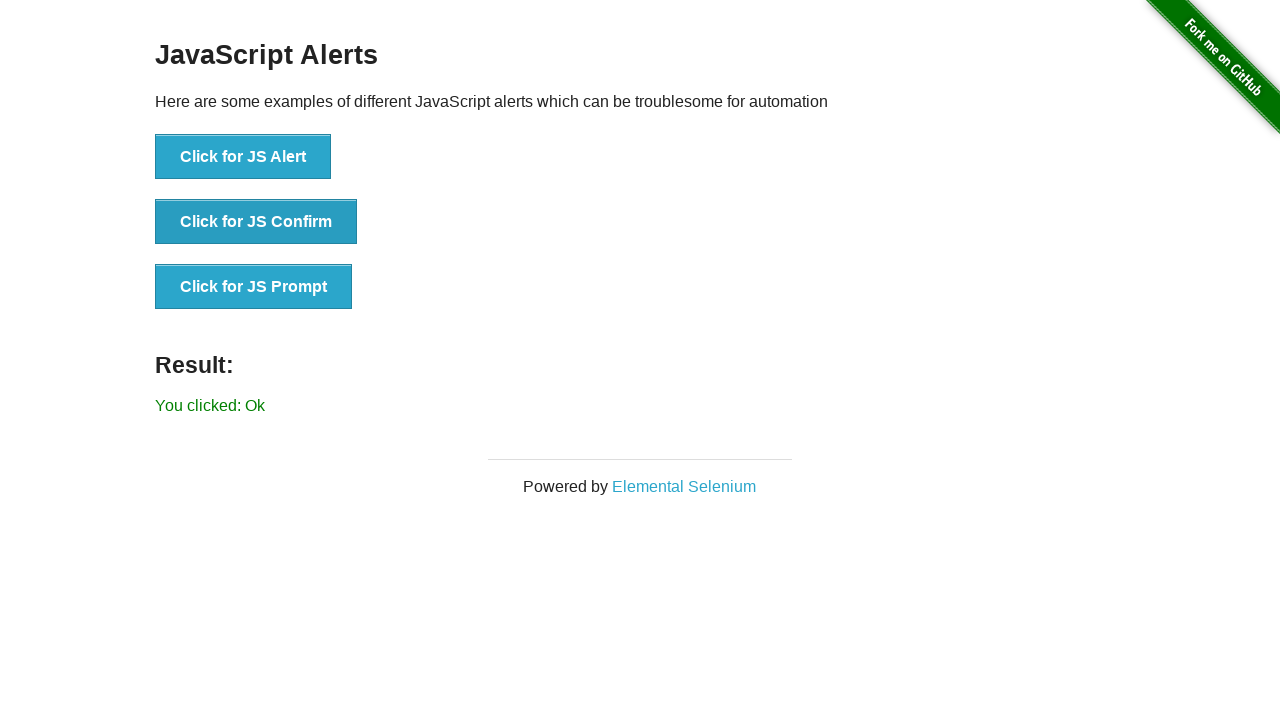

Result message element appeared after accepting confirm dialog
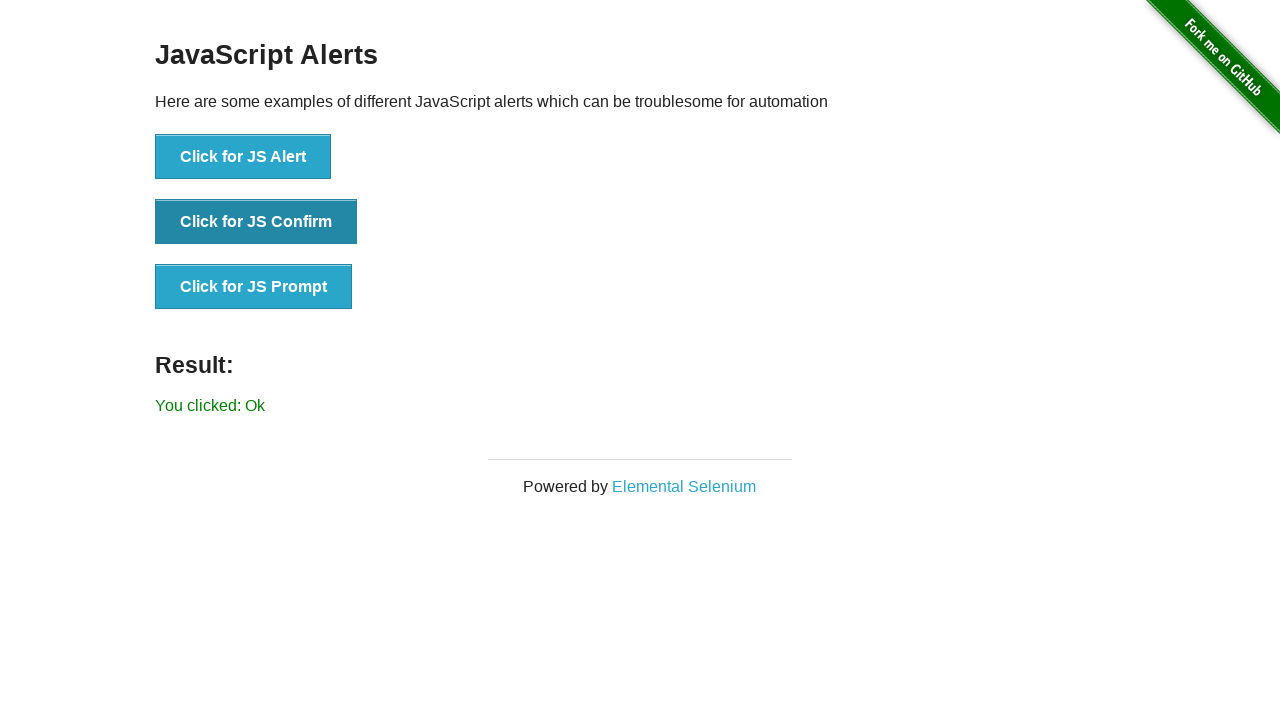

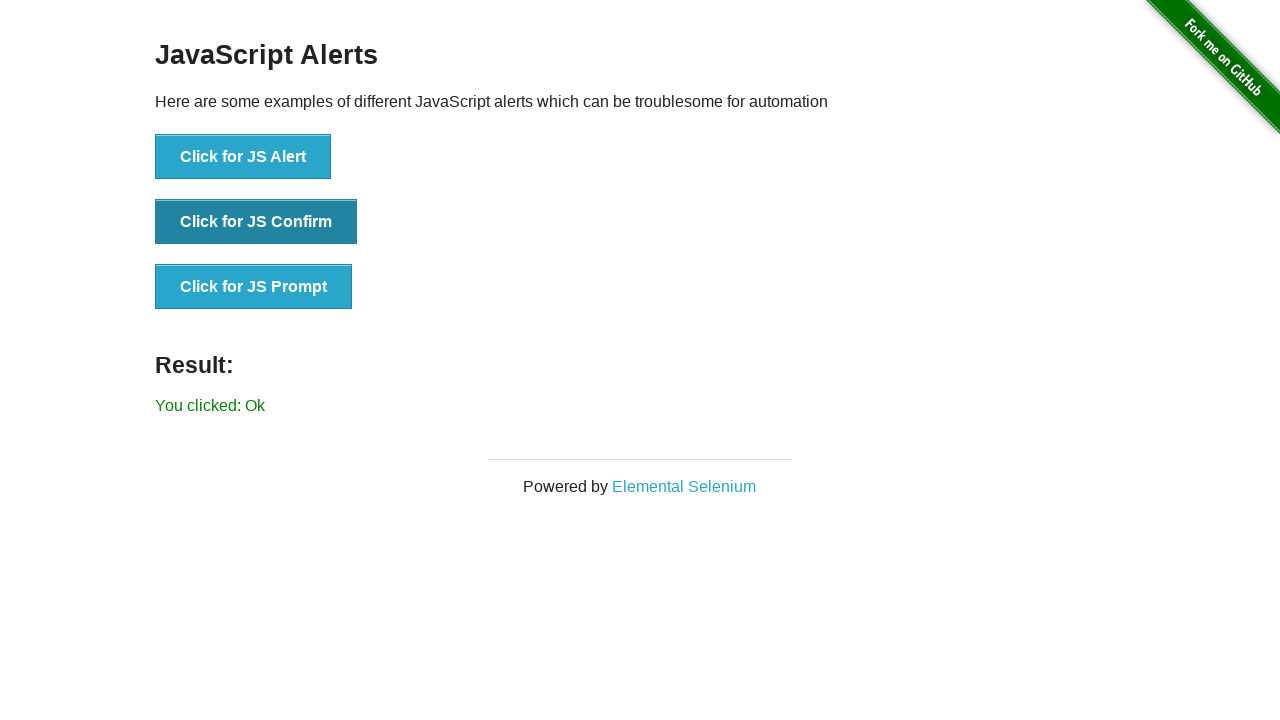